Tests dynamic loading example 1 where an element is hidden on the page and becomes visible after clicking a start button. Verifies the "Hello World!" text appears.

Starting URL: https://the-internet.herokuapp.com/

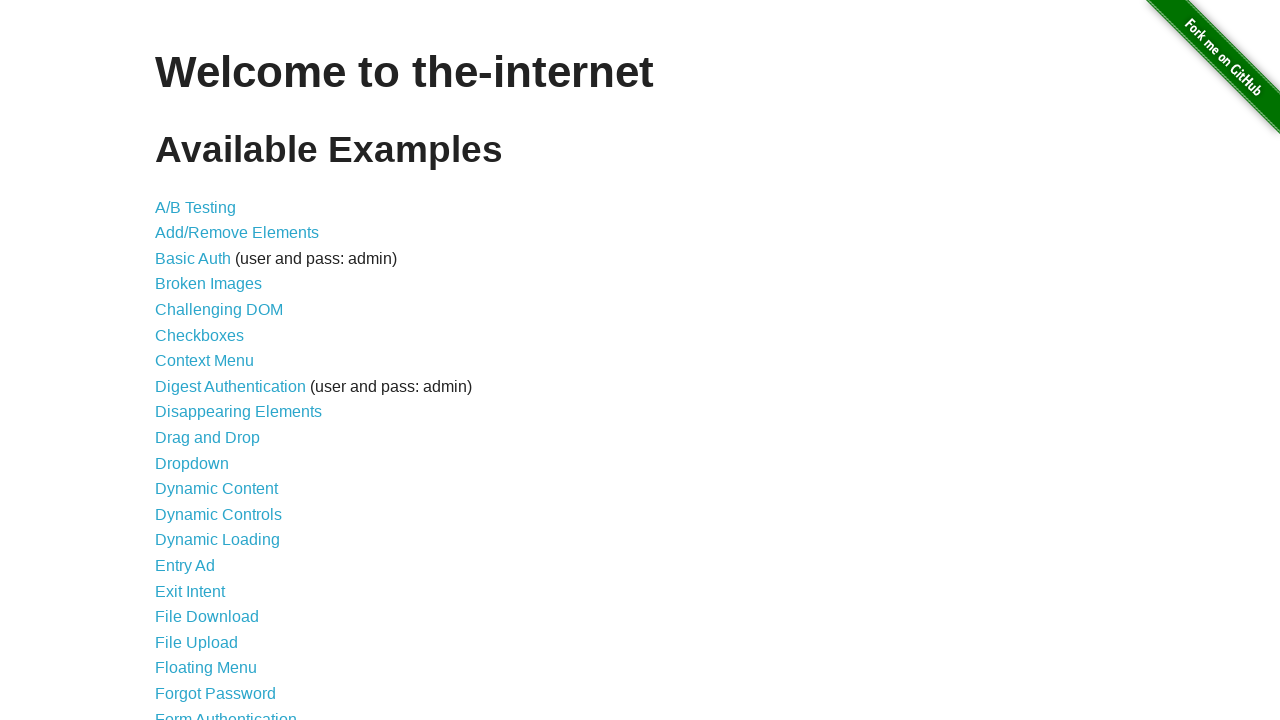

Clicked on Dynamic Loading link at (218, 540) on text=Dynamic Loading
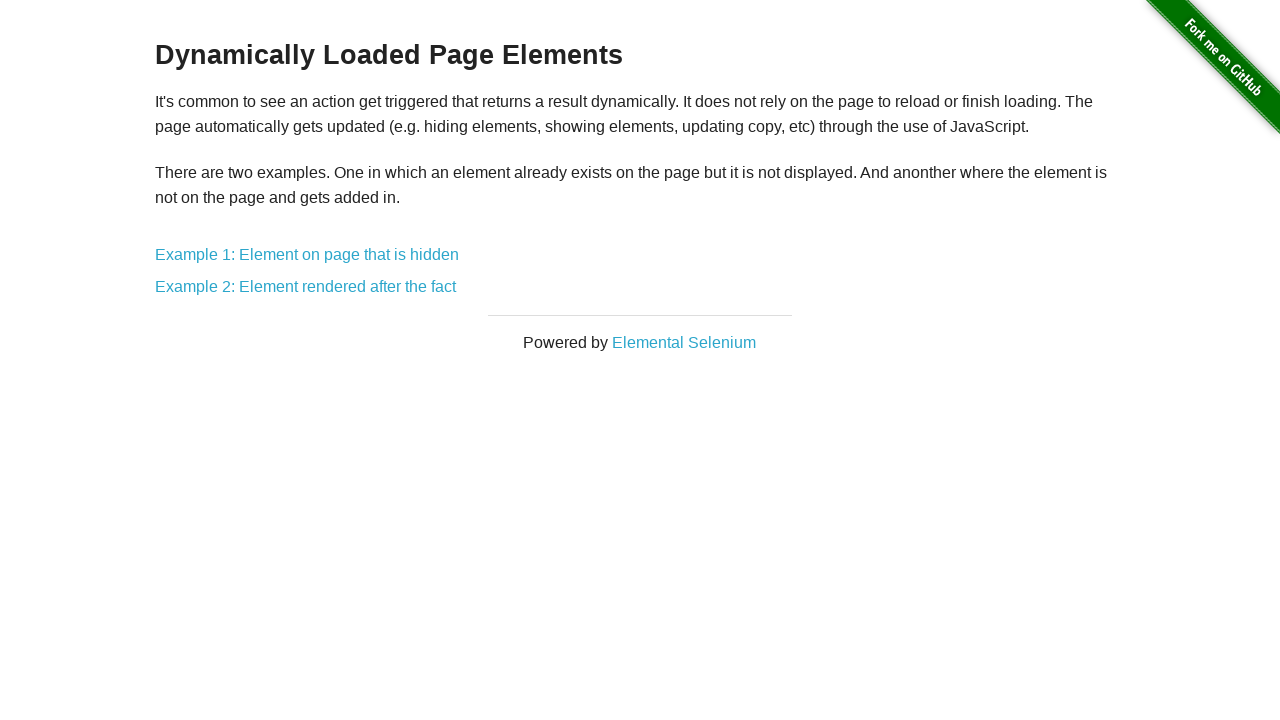

Clicked on Example 1: Element on page that is hidden link at (307, 255) on text=Example 1: Element on page that is hidden
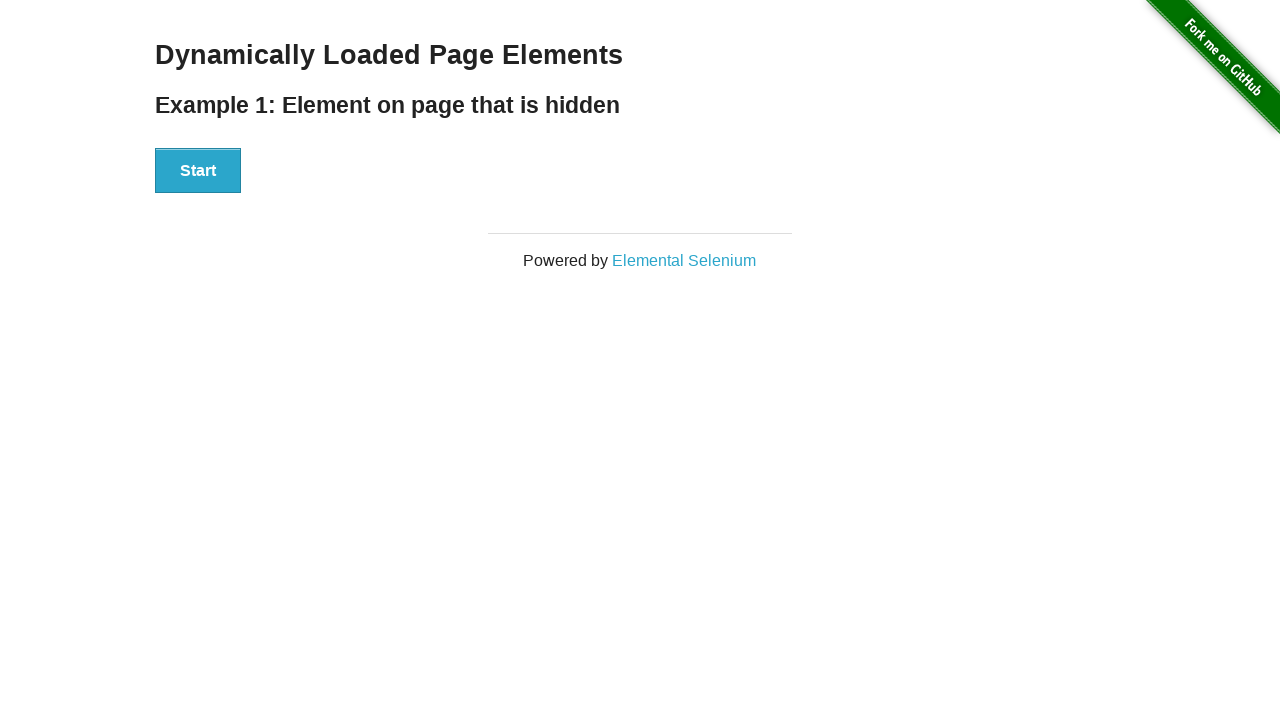

Clicked the Start button at (198, 171) on button
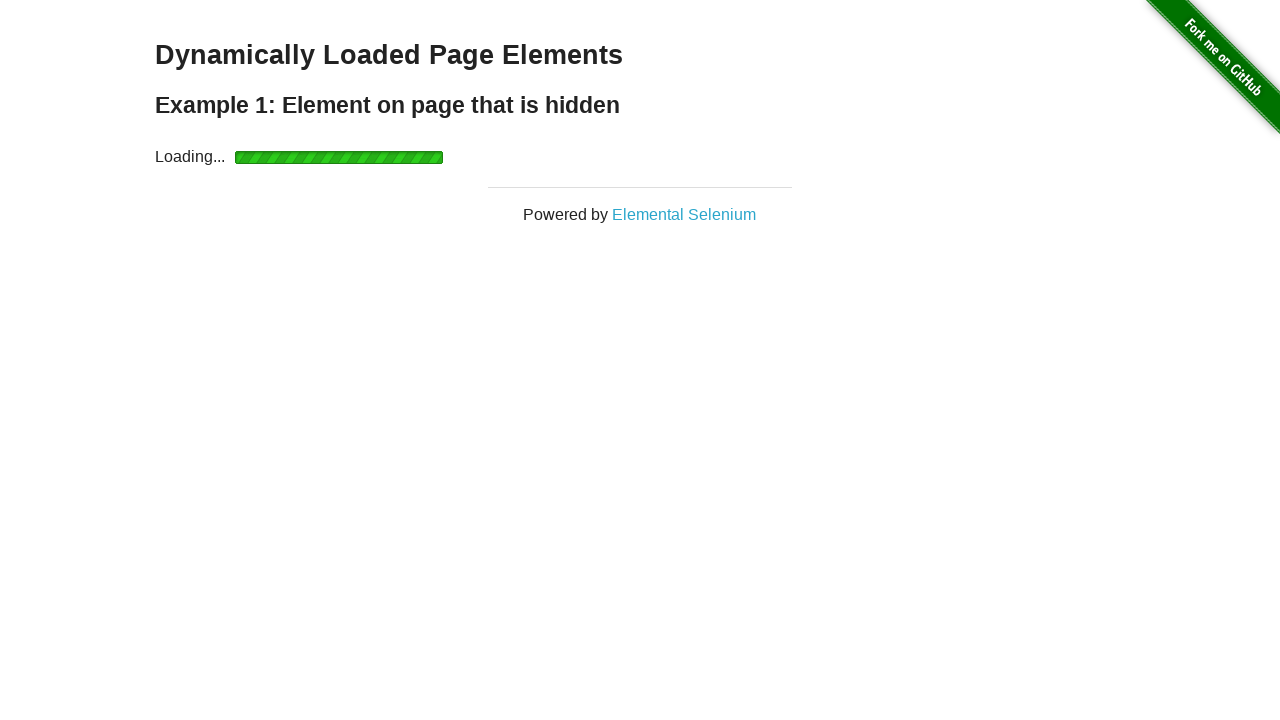

Waited for Hello World text to become visible
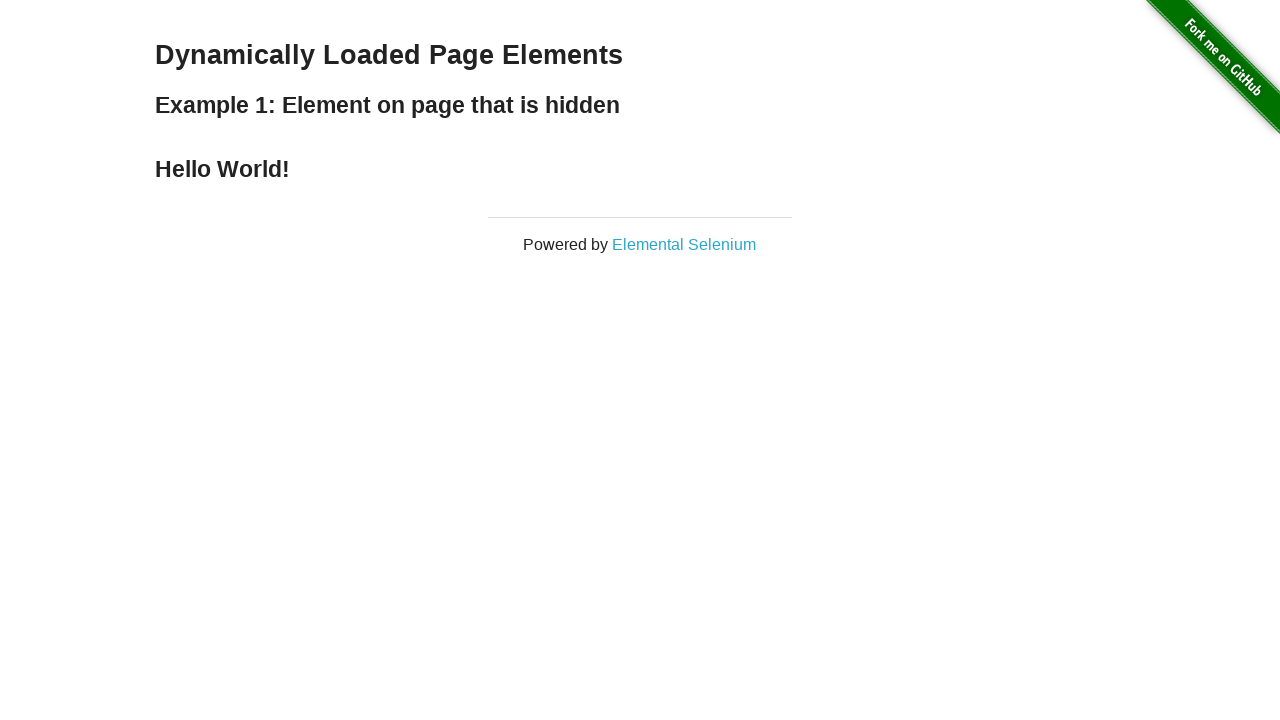

Verified that the text content equals 'Hello World!'
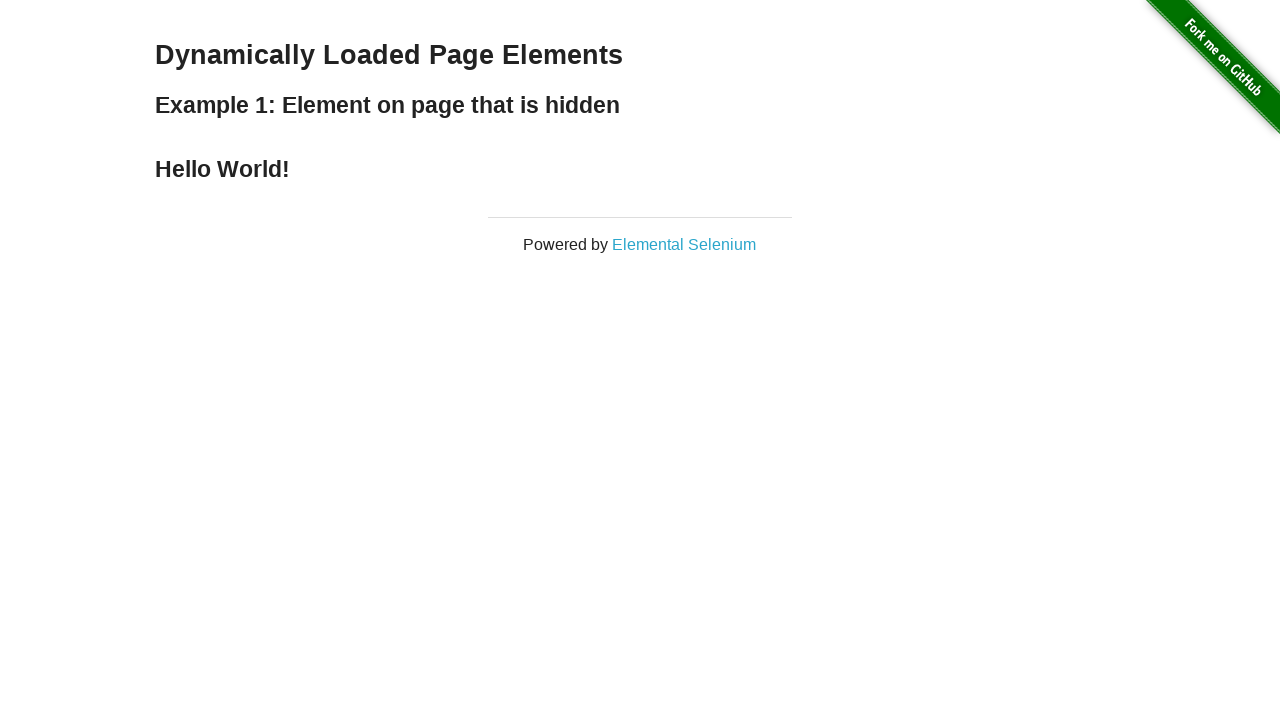

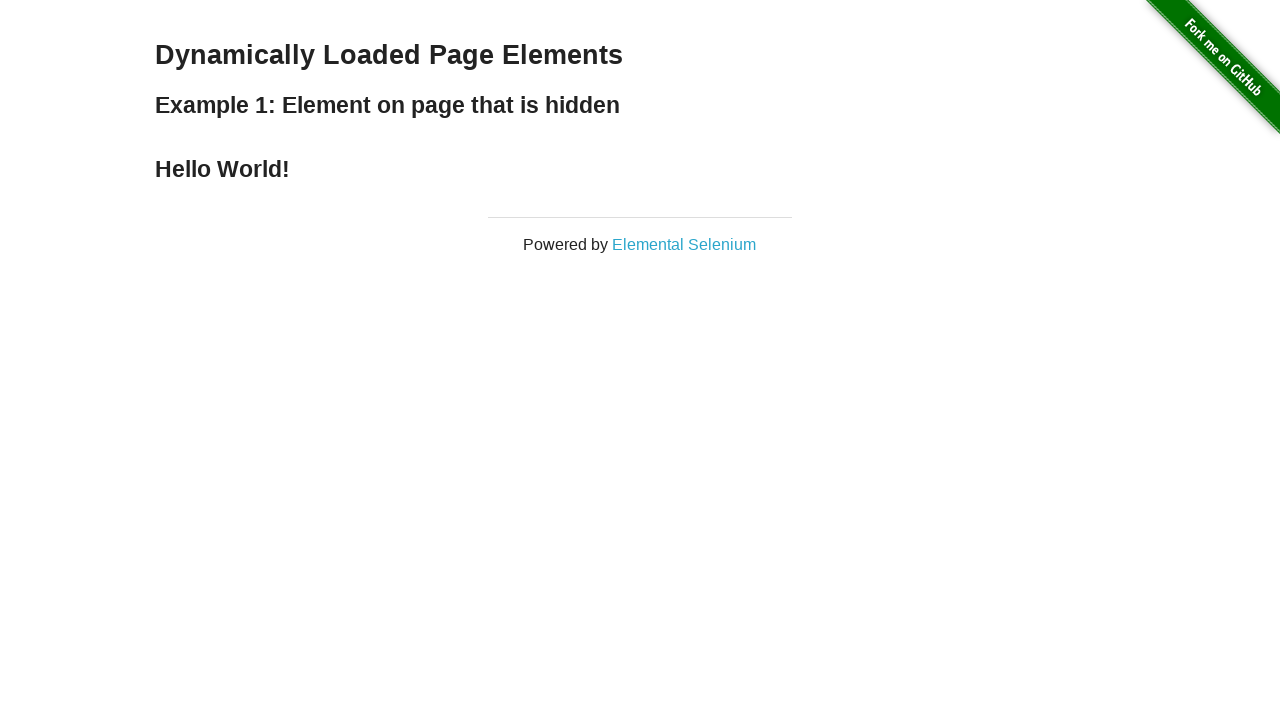